Opens a new window, switches to it, verifies content, and closes it

Starting URL: https://demoqa.com/browser-windows

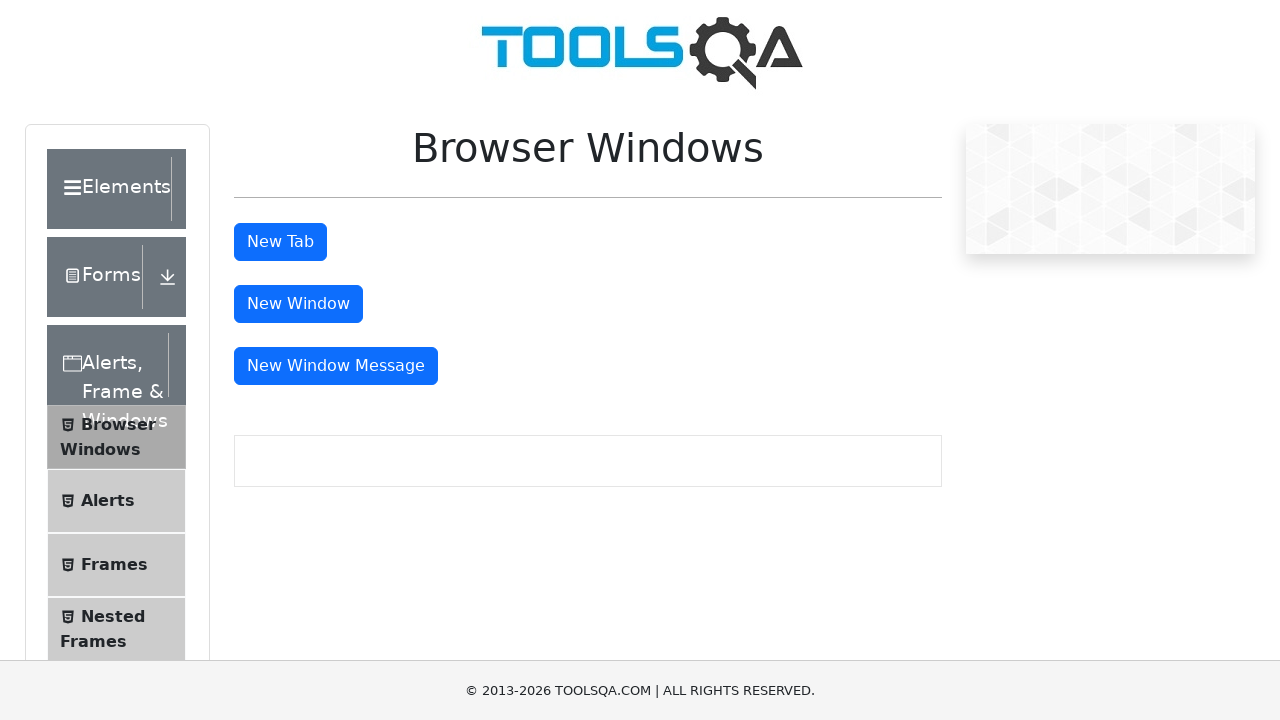

Clicked button to open new window at (298, 304) on #windowButton
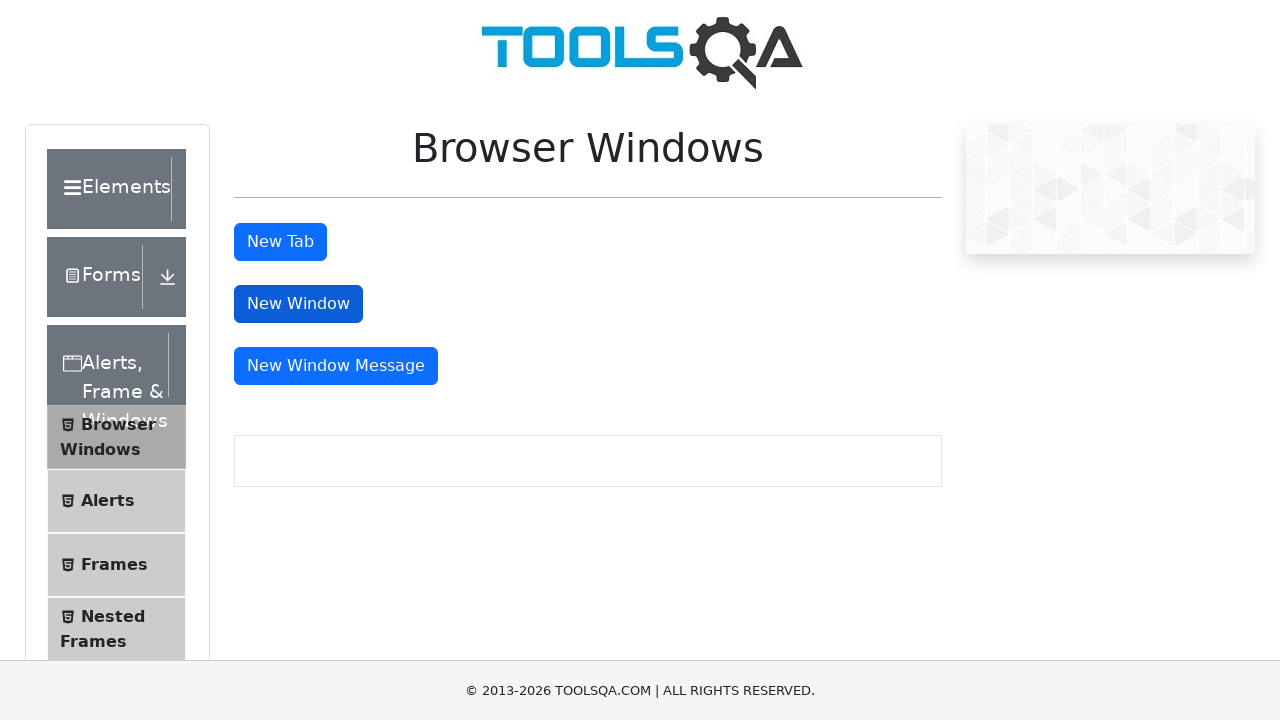

New window opened and captured
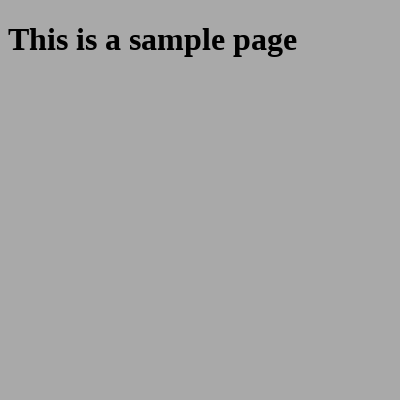

Sample heading element loaded in new window
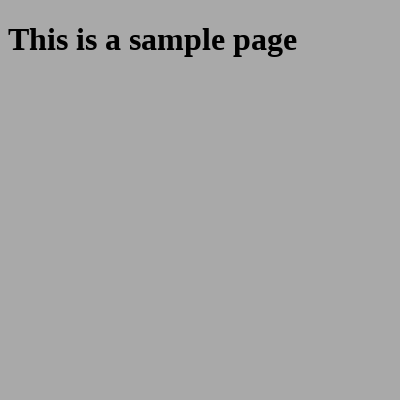

Retrieved heading text: 'This is a sample page'
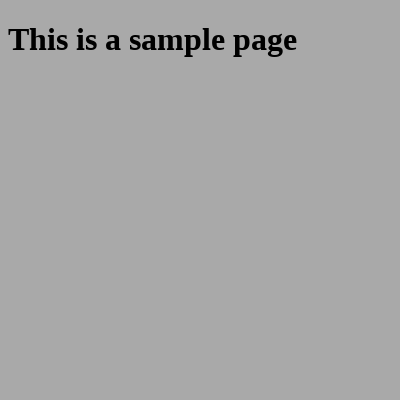

Verified heading text contains 'This is a sample page'
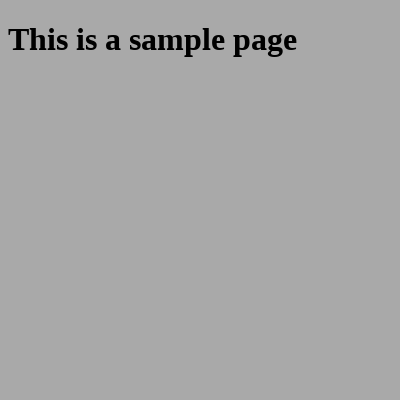

Closed the new window
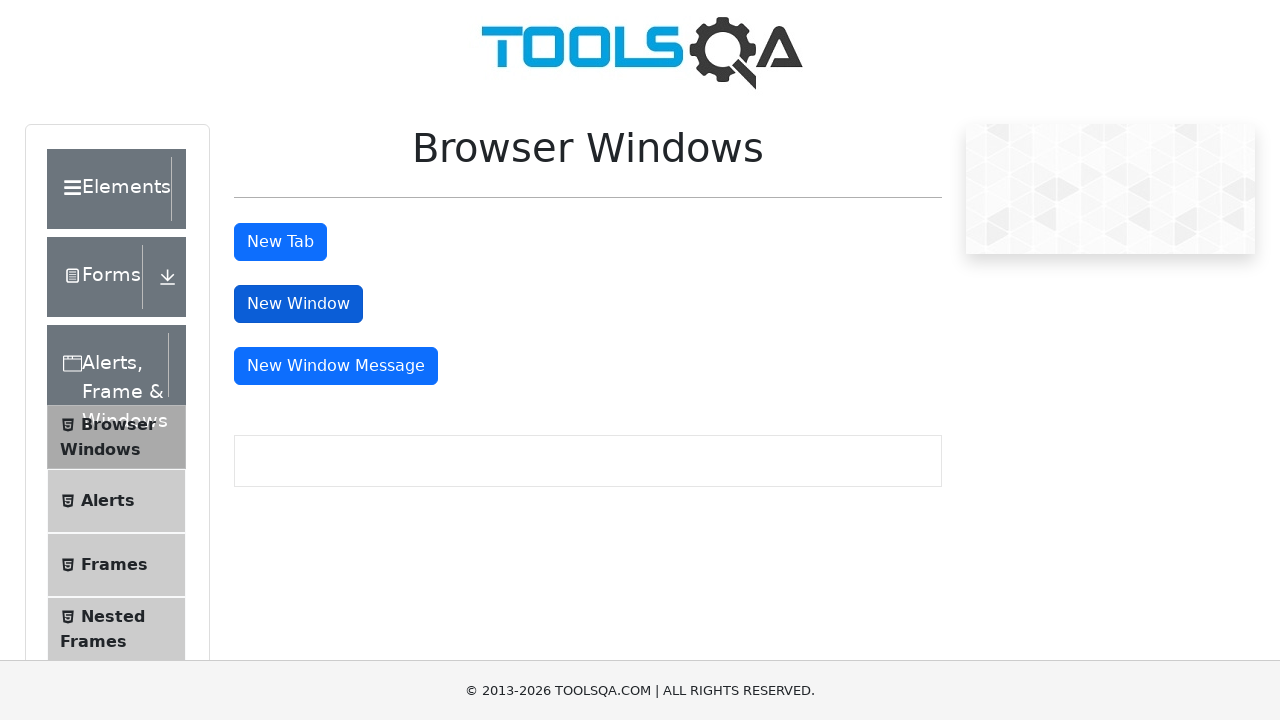

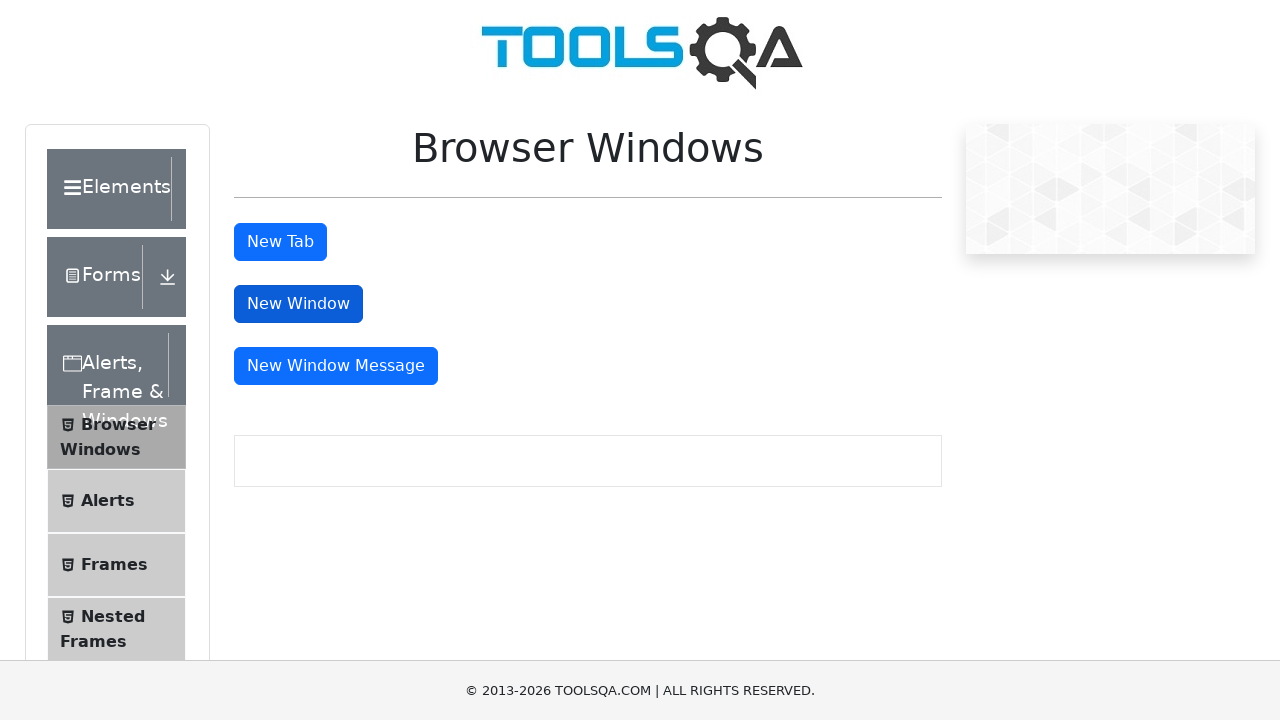